Tests clicking on Nokia product and verifying its price is $820

Starting URL: https://www.demoblaze.com/

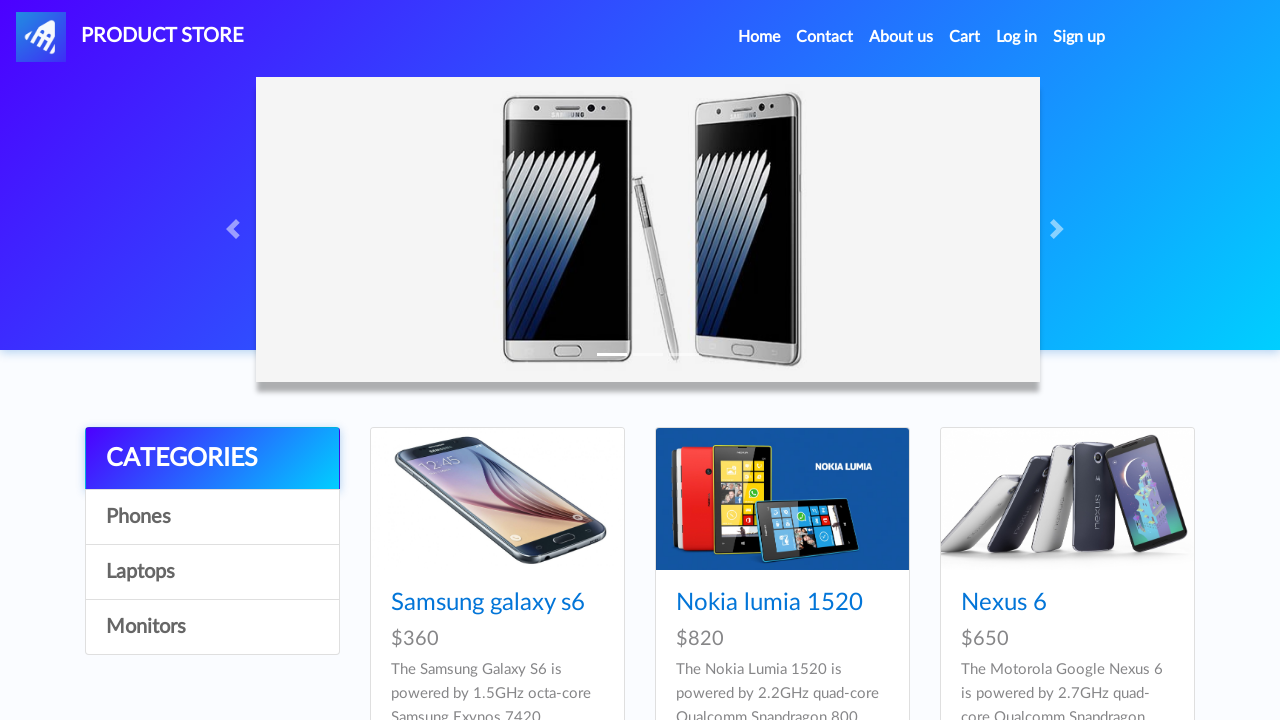

Clicked on Nokia product link at (782, 499) on a[href='prod.html?idp_=2']
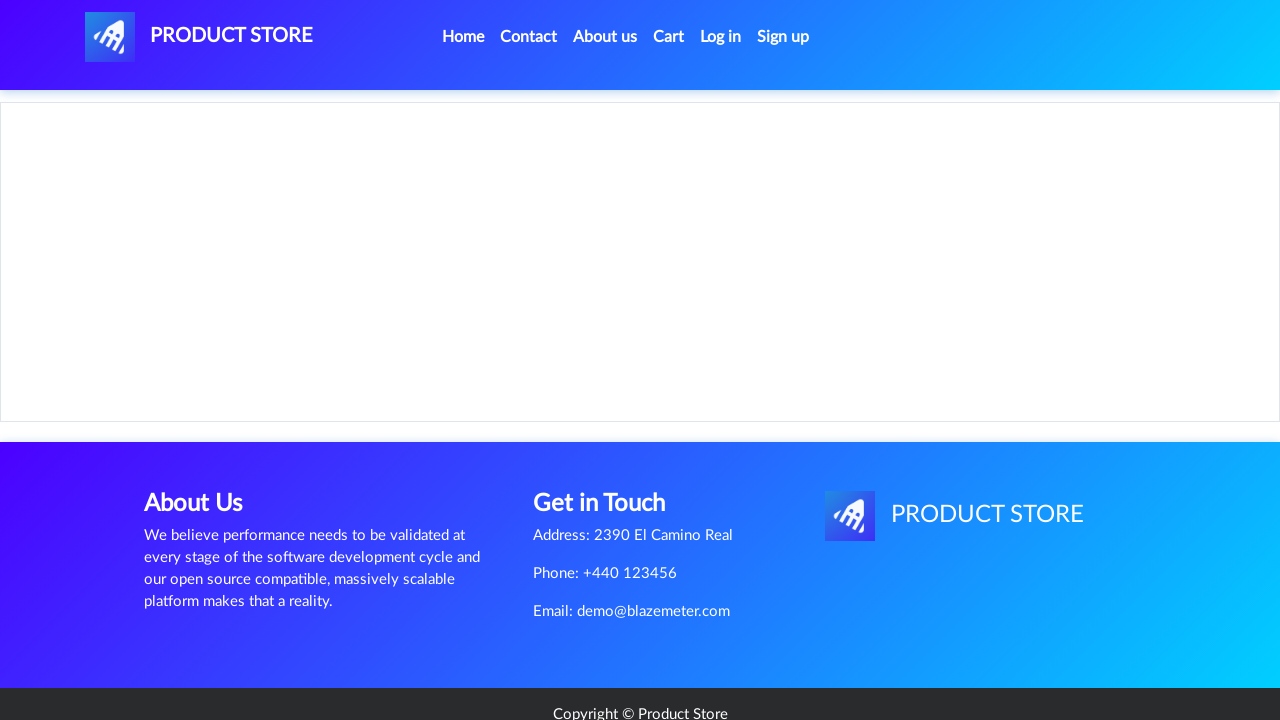

Verified Nokia product price is $820
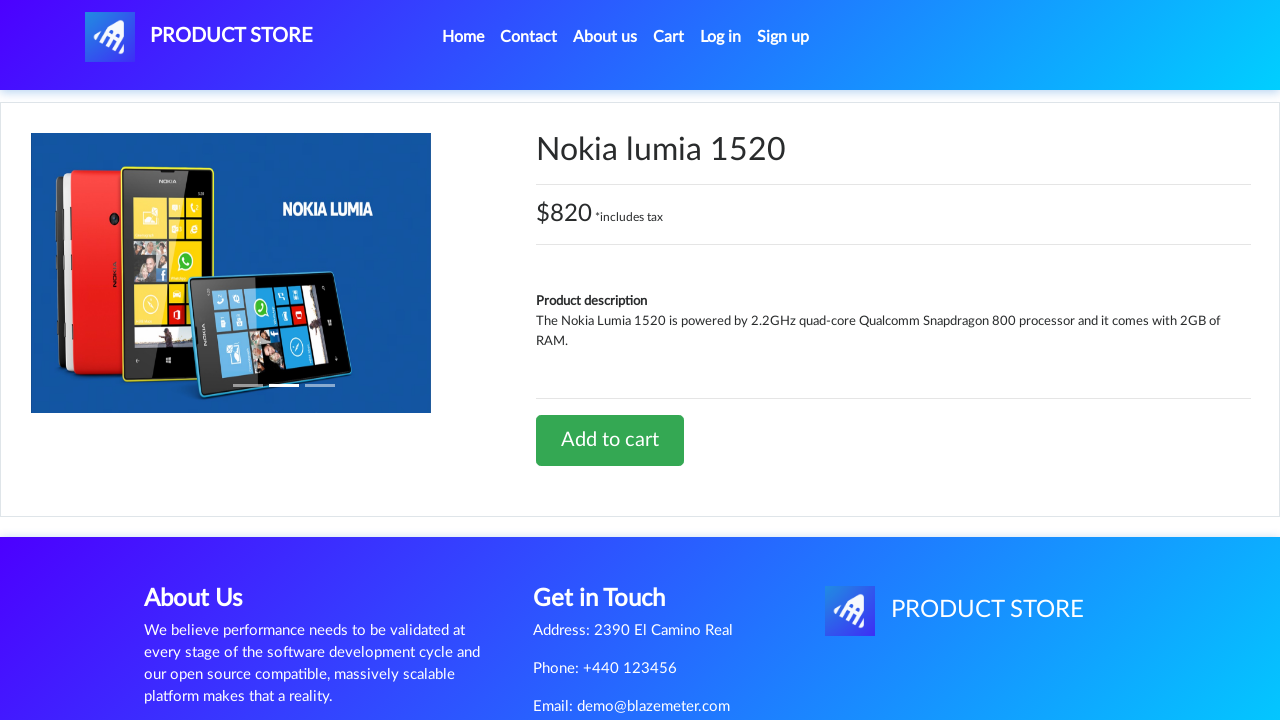

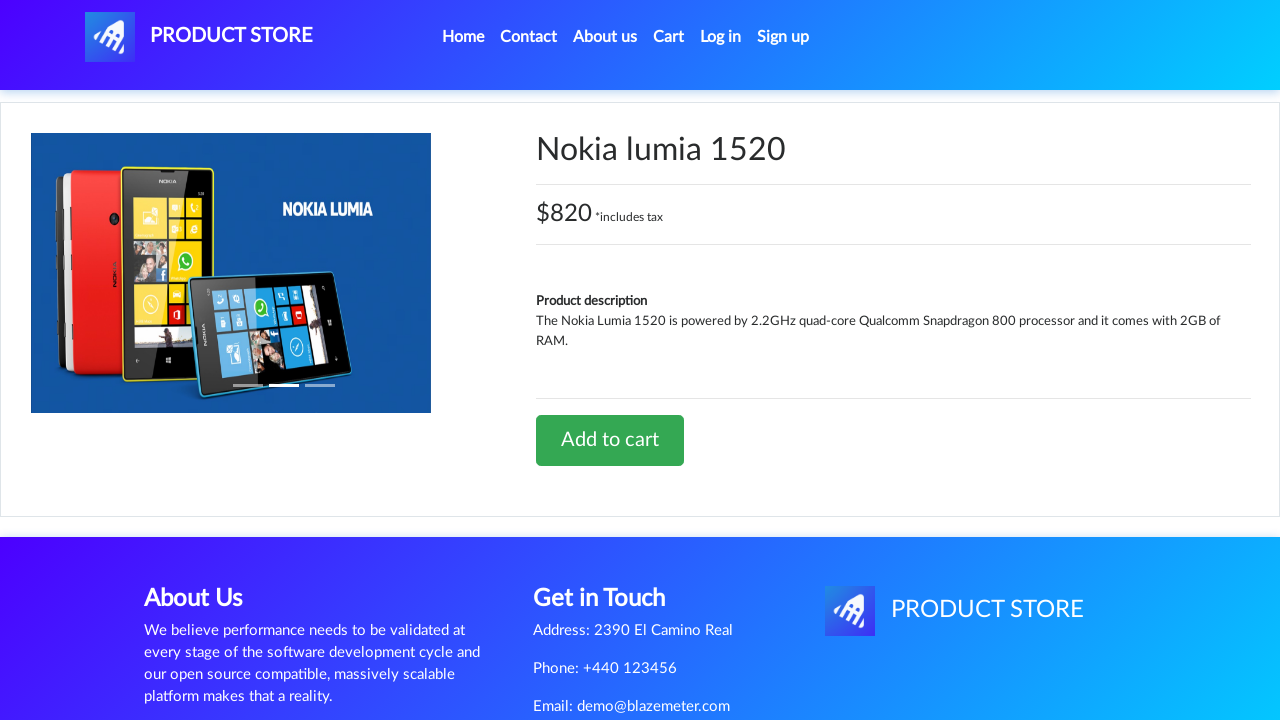